Navigates to Kenya Law legislation page, verifies act listings are displayed, clicks through to an individual act page, and verifies the act content loads including any PDF source links.

Starting URL: https://new.kenyalaw.org/legislation/

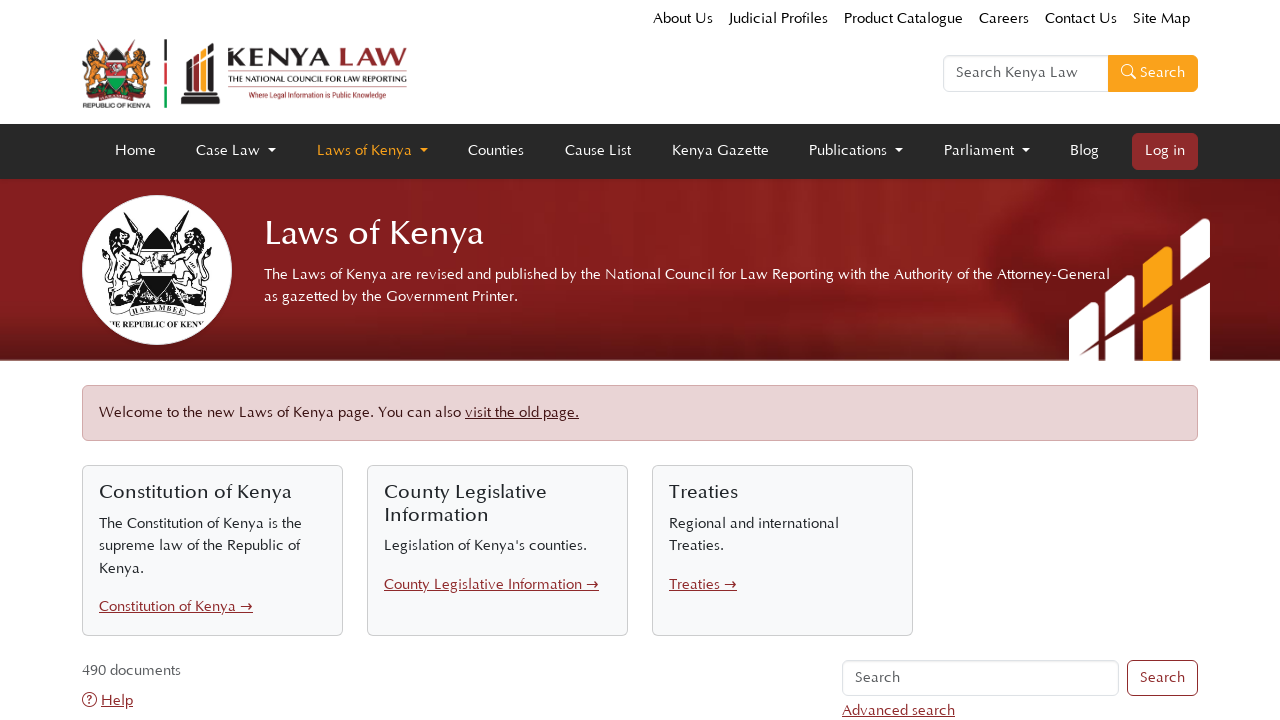

Legislation table loaded on Kenya Law page
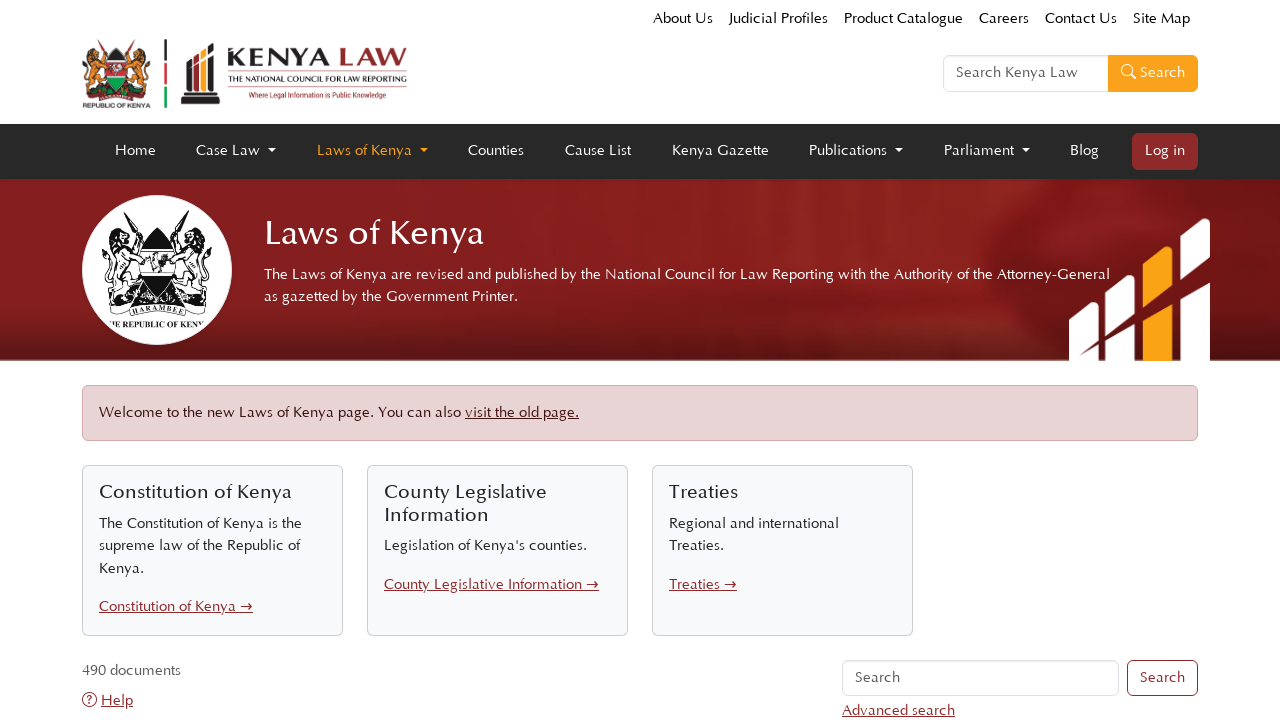

Act links are visible in the table
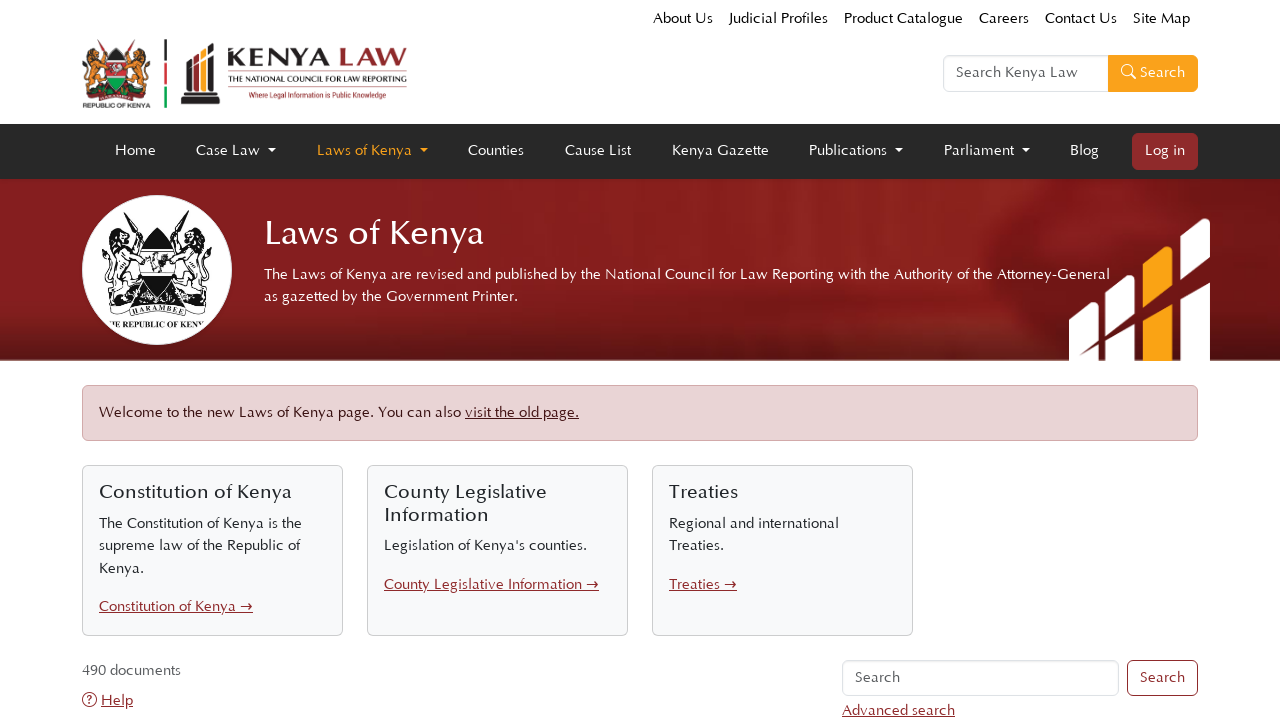

Clicked on the first act link to navigate to act detail page at (485, 360) on td.cell-title a >> nth=0
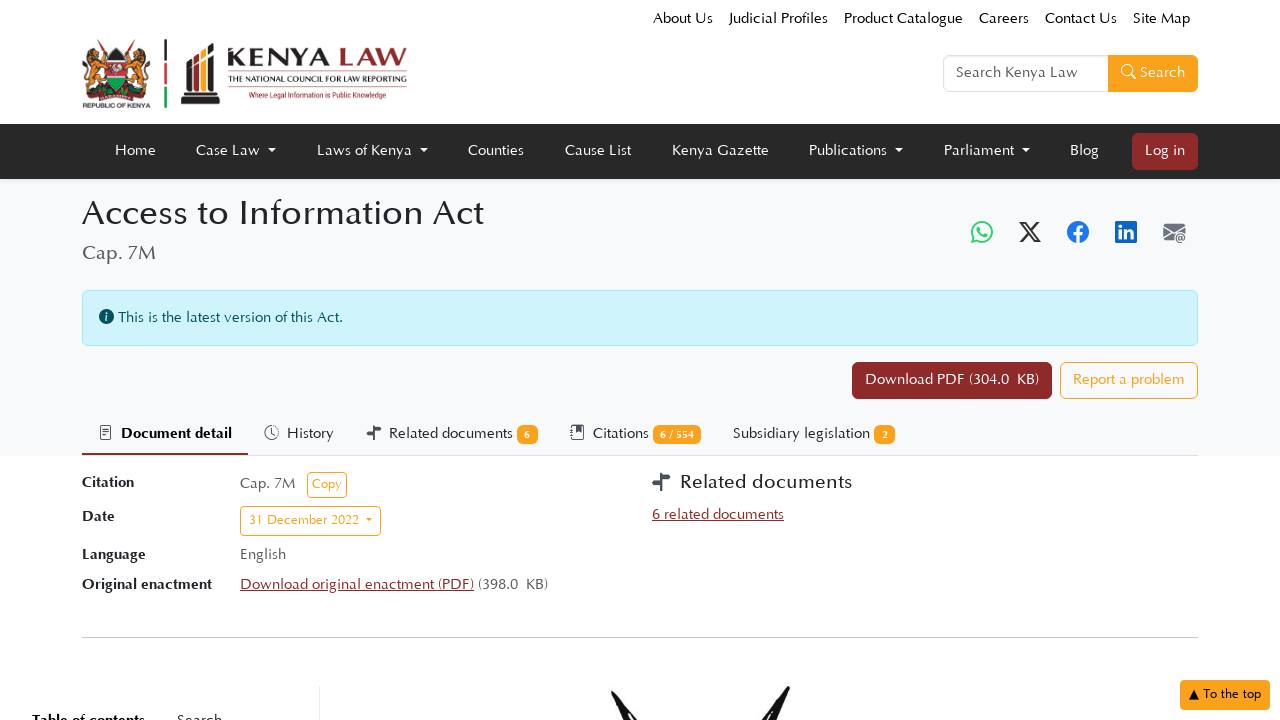

Act detail page fully loaded
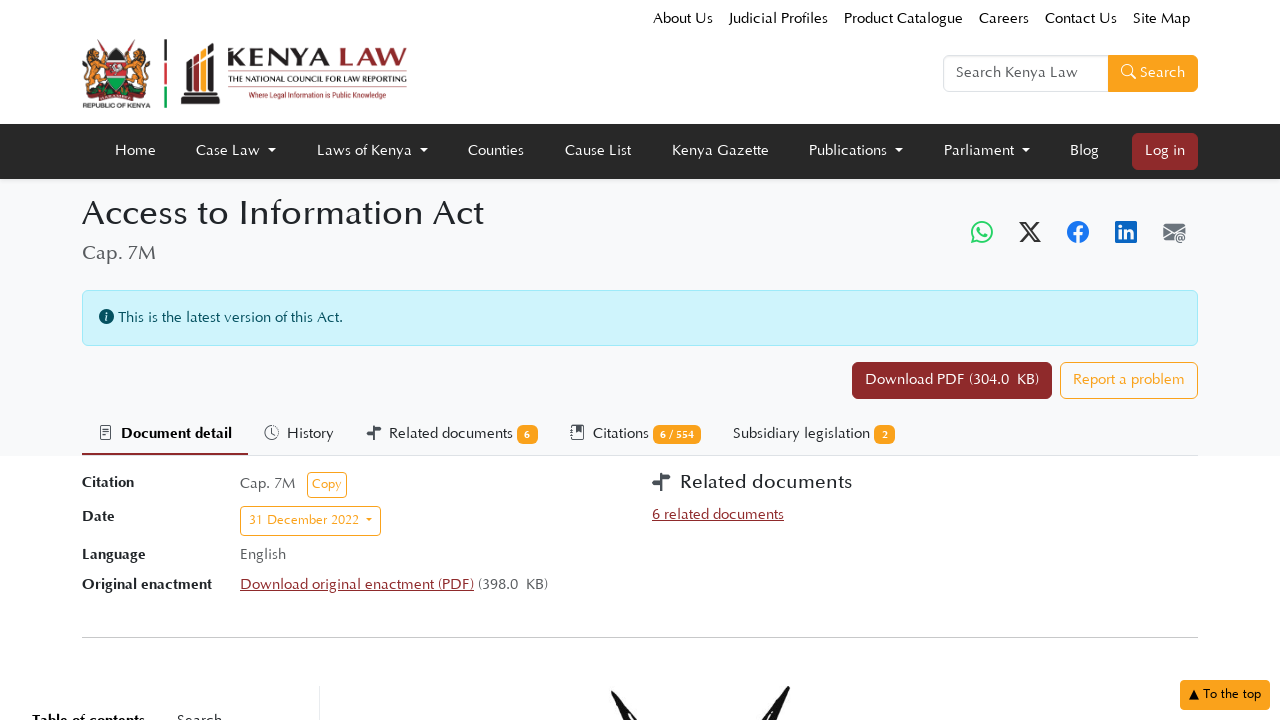

PDF source link found on act page
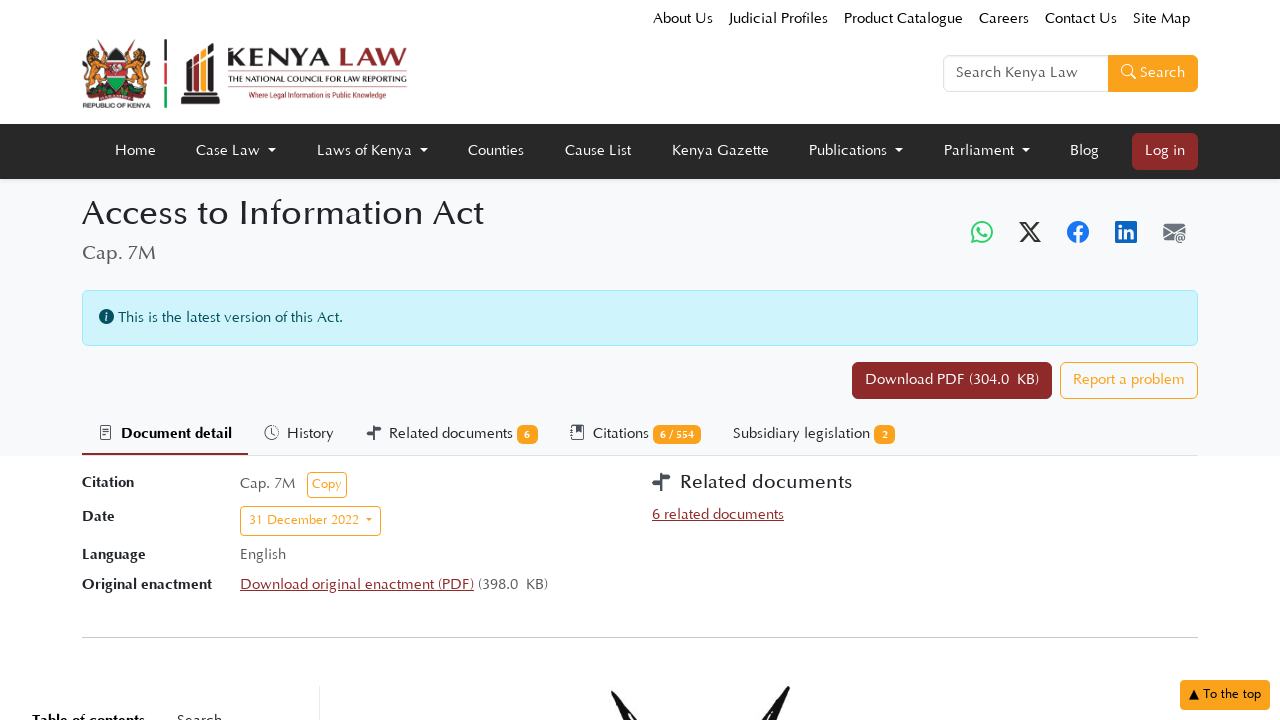

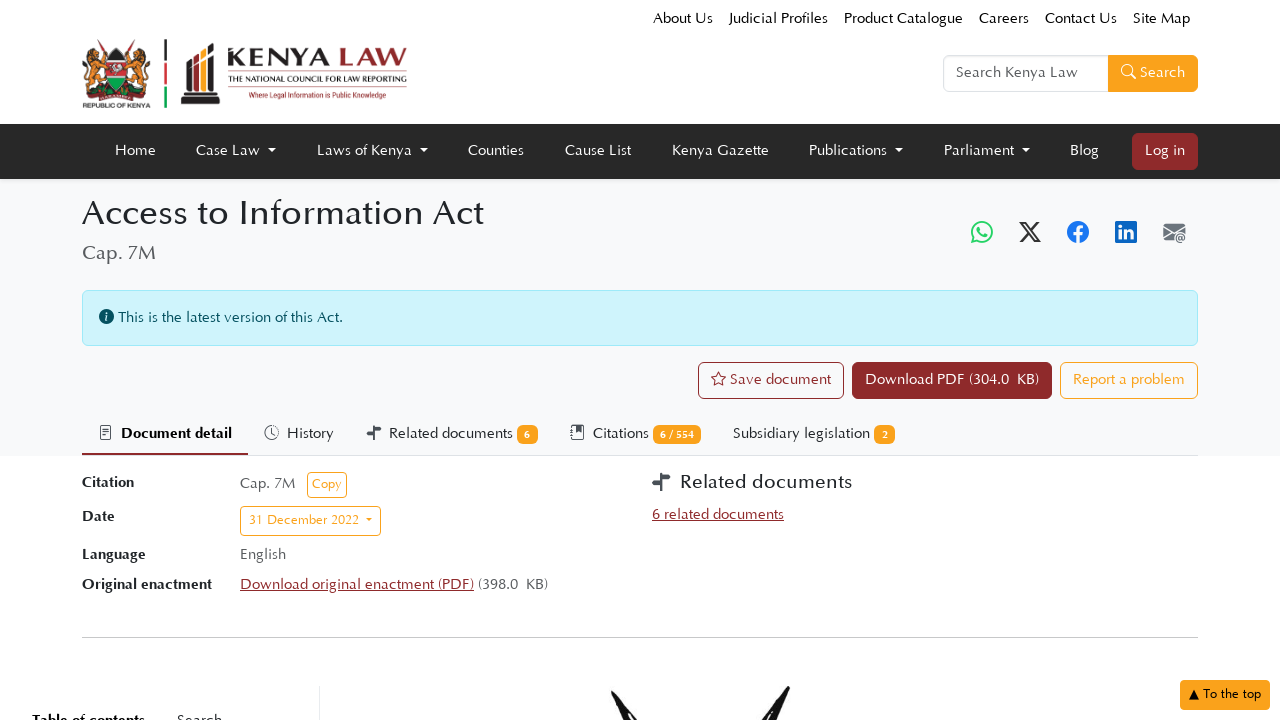